Tests navigation on a Selenium course content page by expanding a collapsible section and clicking on a CTS Interview Question link

Starting URL: http://greenstech.in/selenium-course-content.html

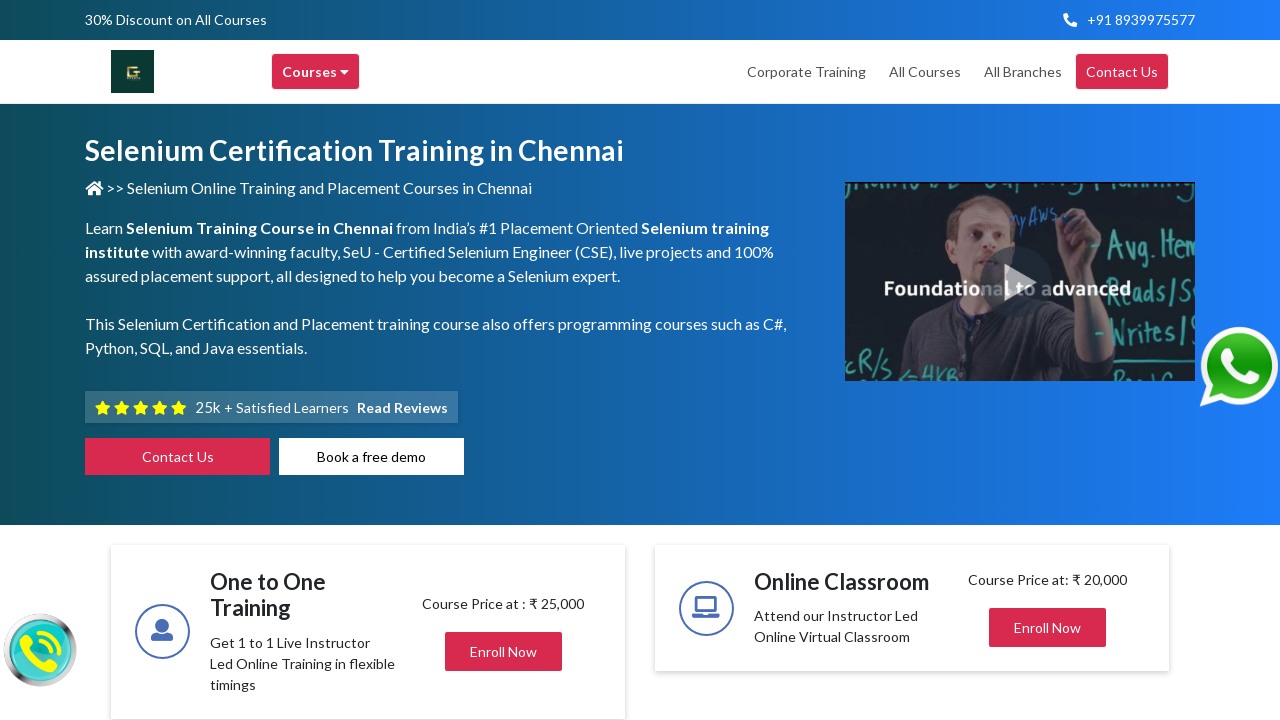

Clicked on the 12th collapsible section to expand it at (1048, 361) on (//div[@data-toggle='collapse'])[12]
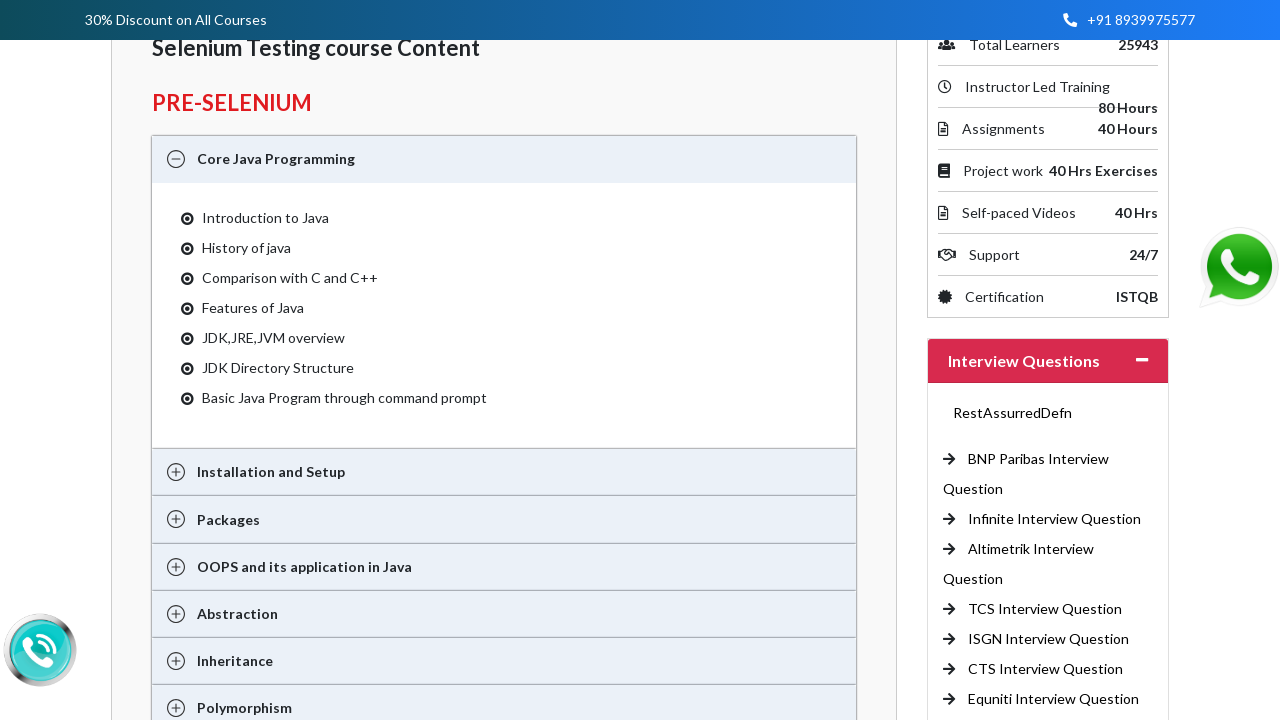

Waited 2 seconds for the collapsible section to expand
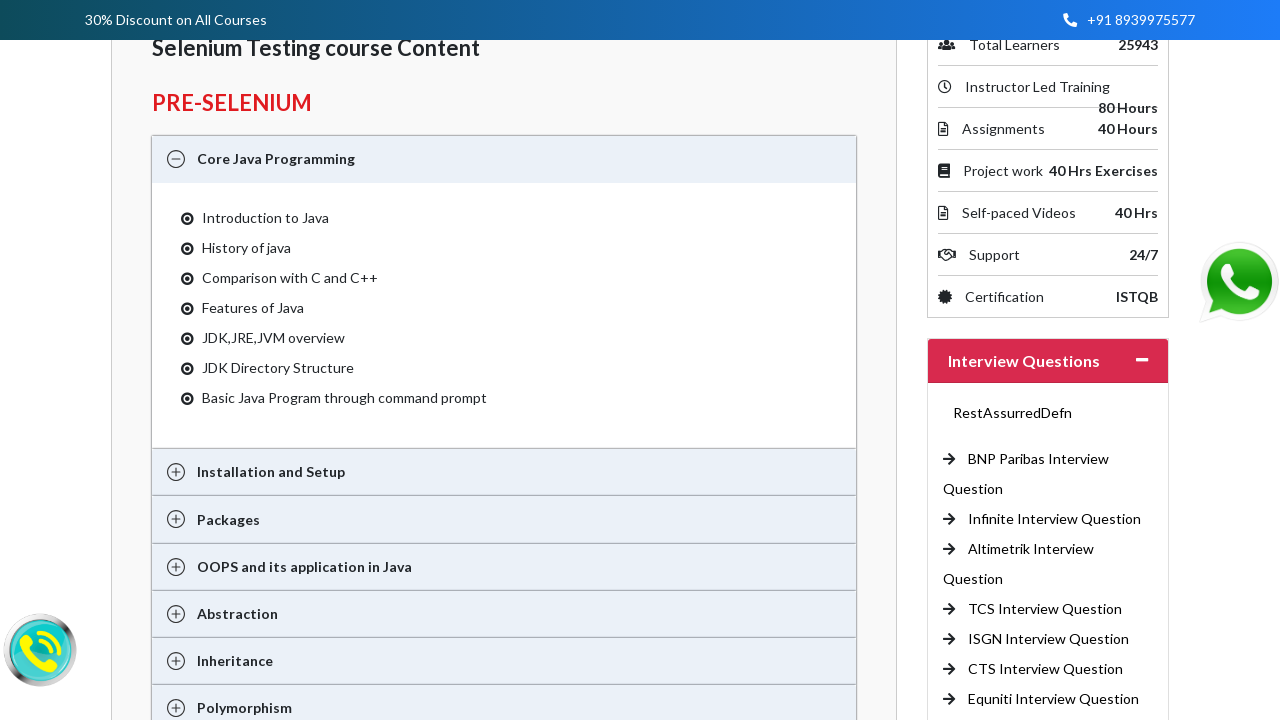

Clicked on the CTS Interview Question link at (1046, 669) on xpath=//a[contains(text(),'CTS Interview Question')]
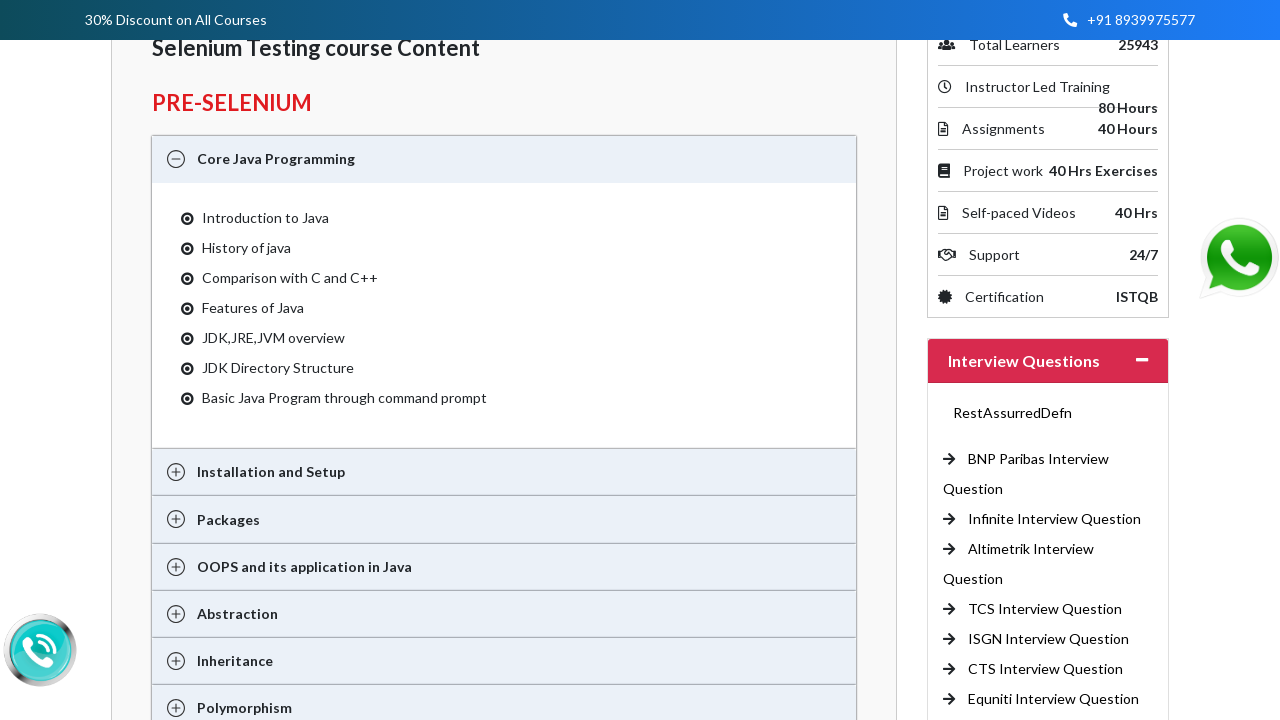

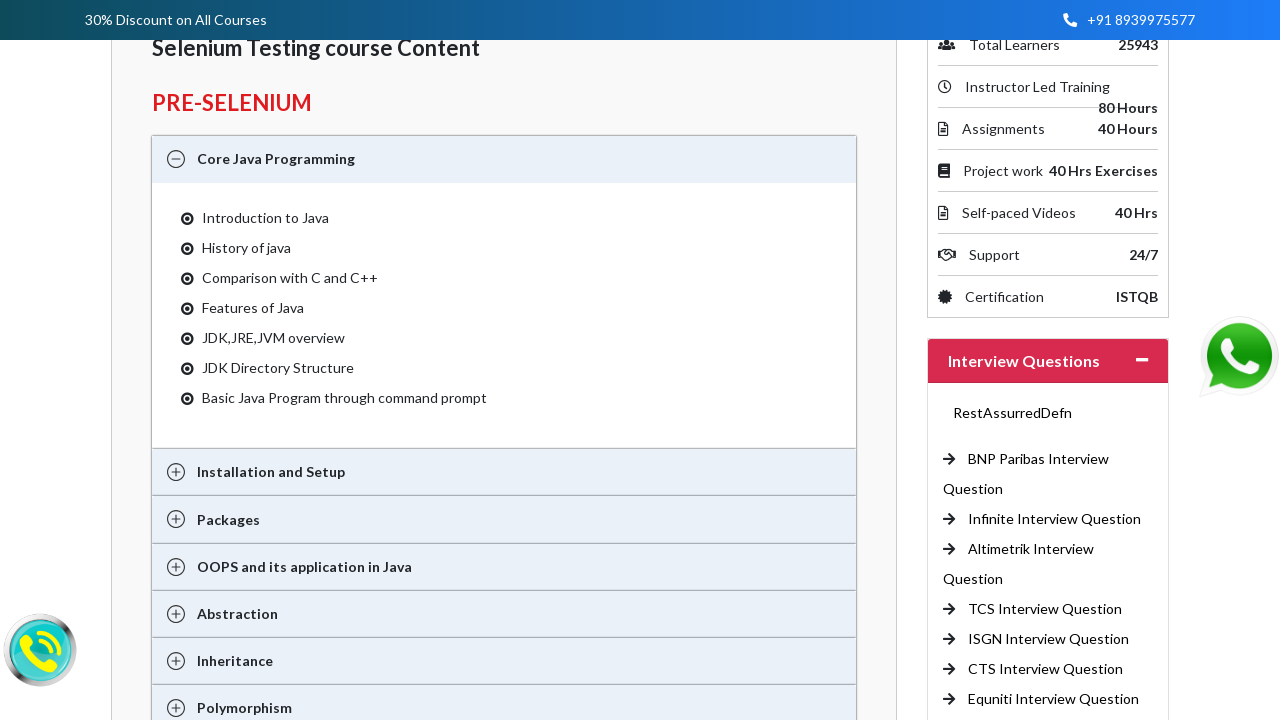